Tests a sign-up form by filling in first name, last name, and email fields, then clicking the sign-up button to submit the form.

Starting URL: https://secure-retreat-92358.herokuapp.com

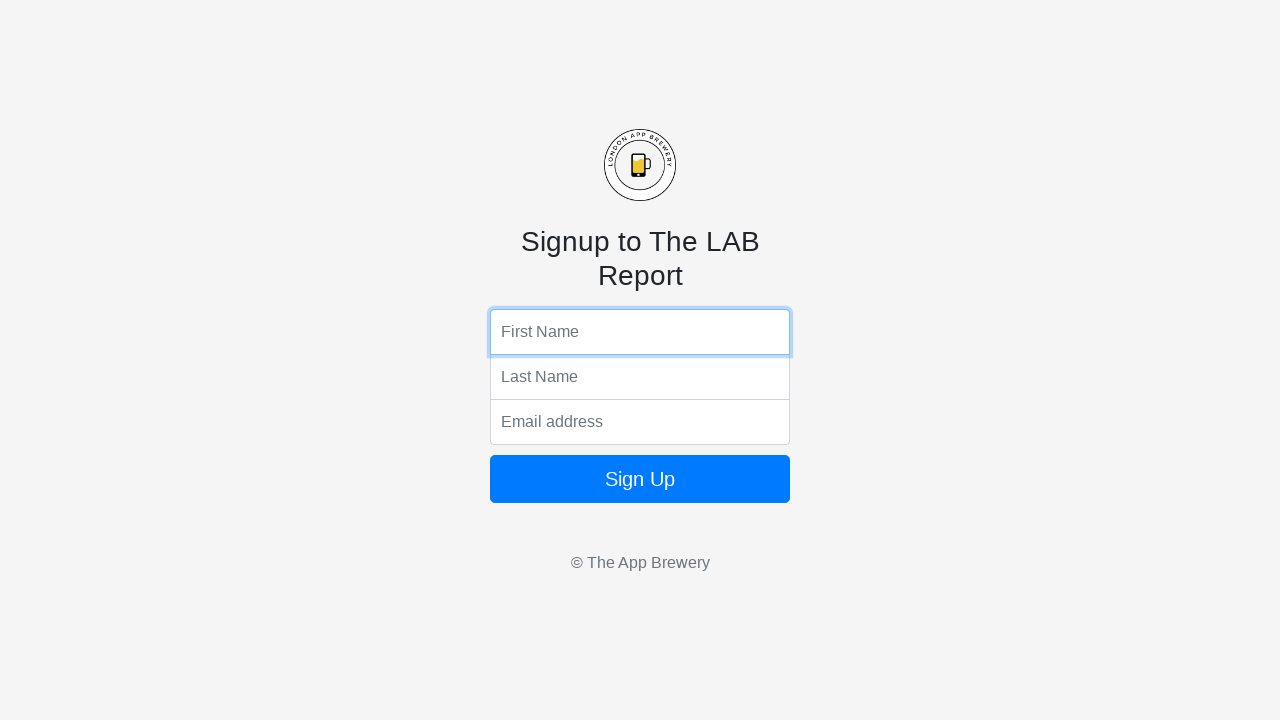

Filled first name field with 'Marcus' on input[name='fName']
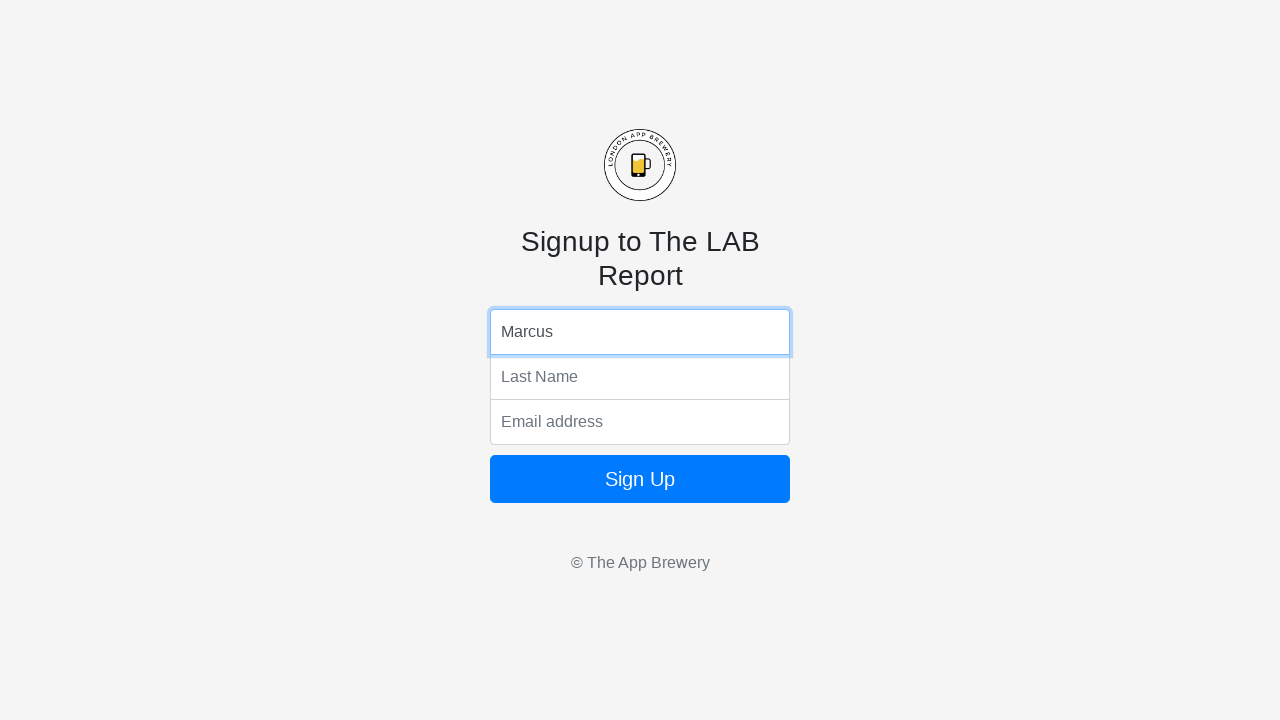

Filled last name field with 'Thompson' on input[name='lName']
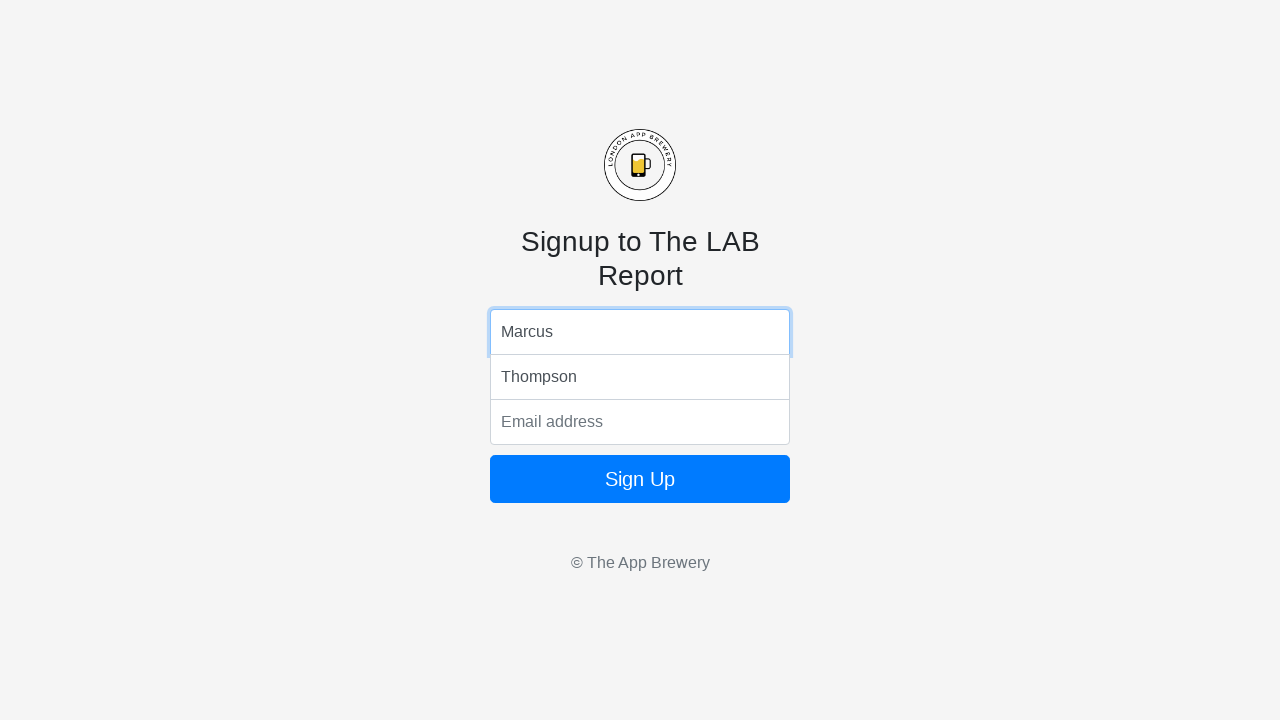

Filled email field with 'marcus.thompson42@example.com' on input[name='email']
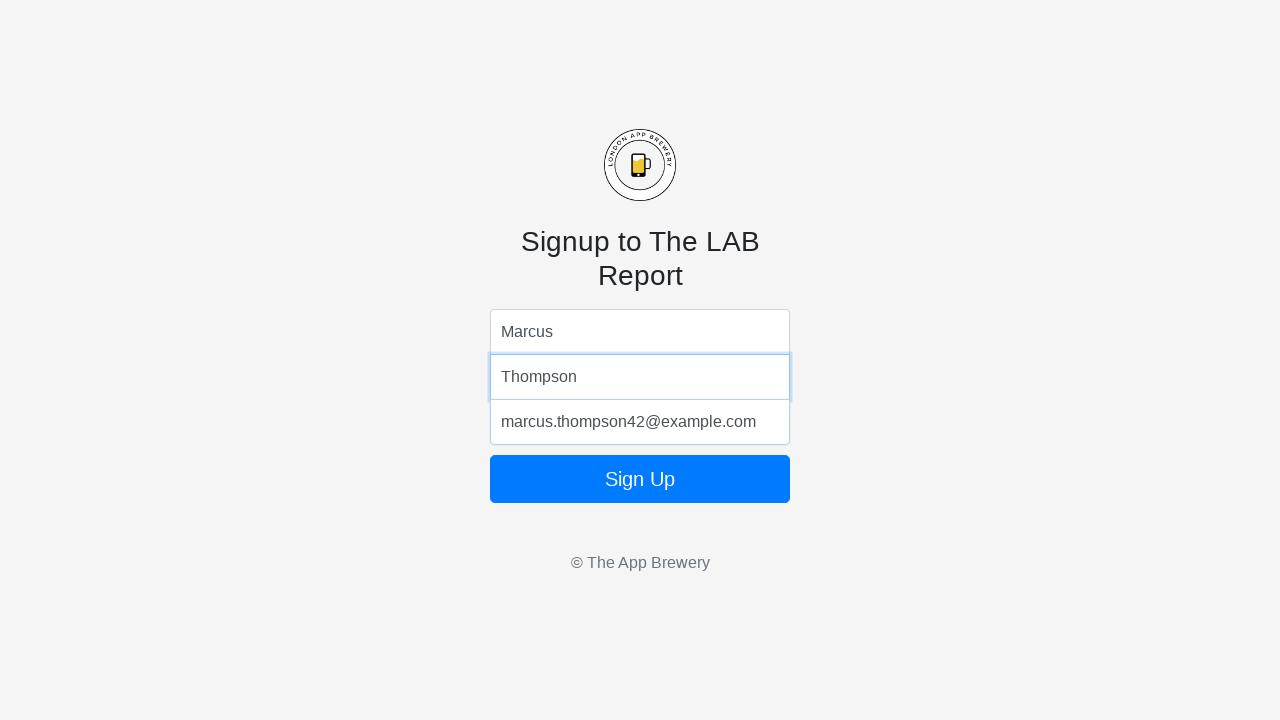

Clicked sign up button to submit the form at (640, 479) on button
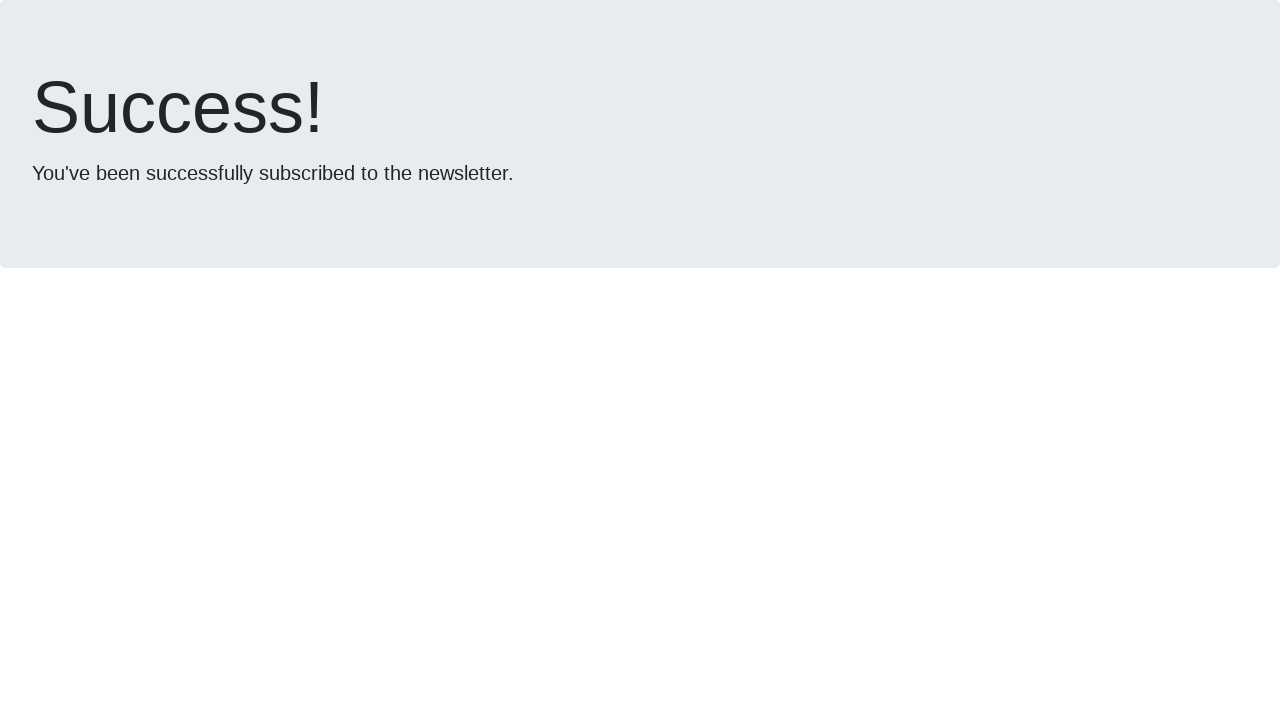

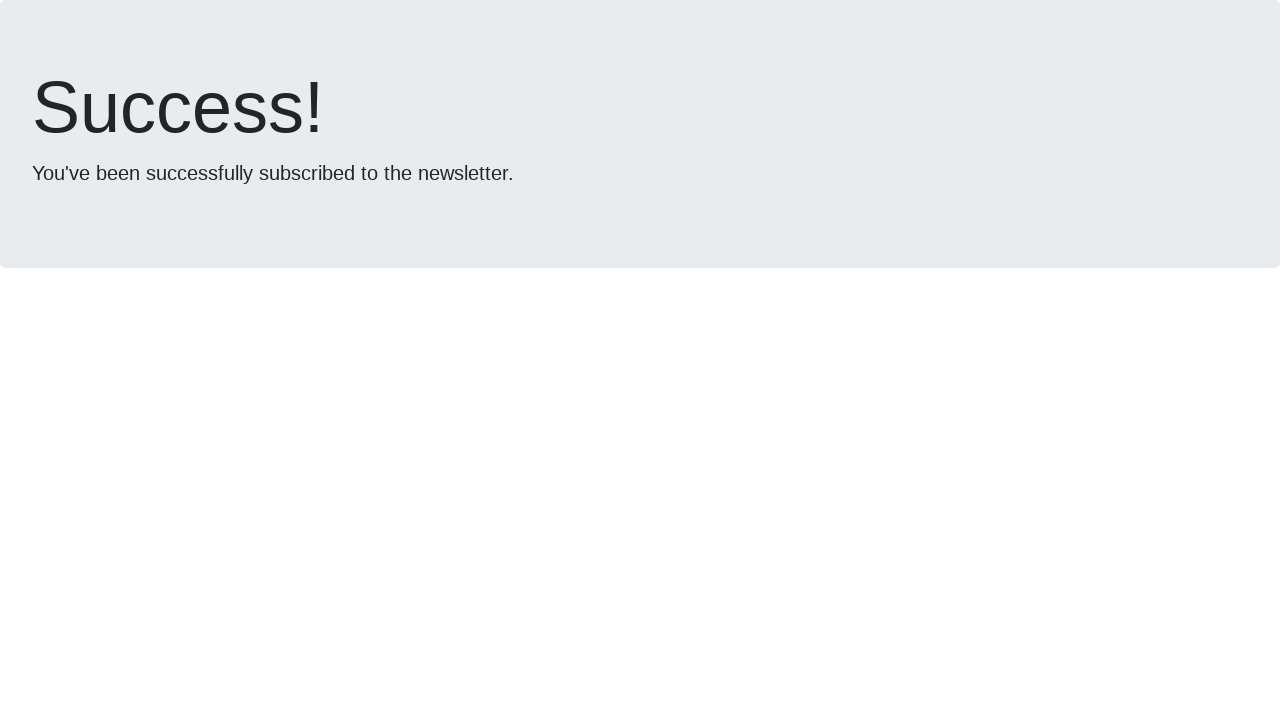